Tests browser window handling by opening multiple new windows, switching between them, and extracting content from child windows

Starting URL: https://demoqa.com/browser-windows

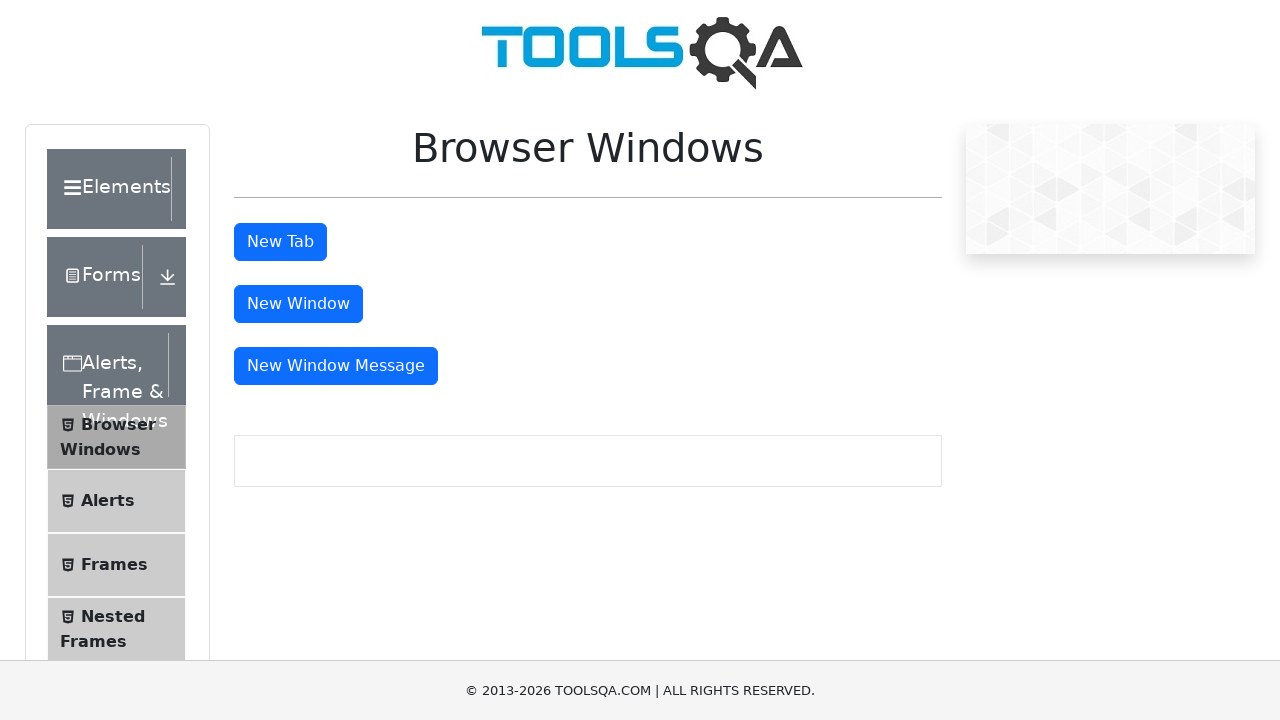

Clicked window button to open first new window at (298, 304) on #windowButton
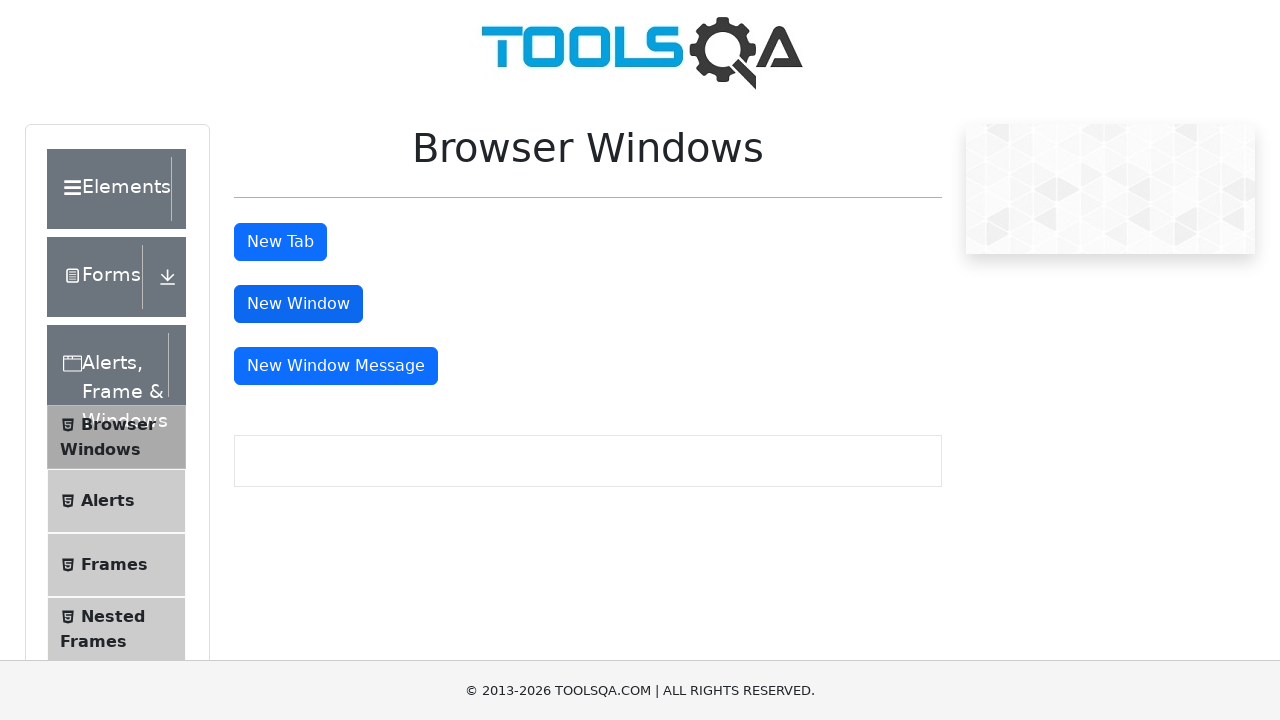

Clicked window button to open second new window at (298, 304) on #windowButton
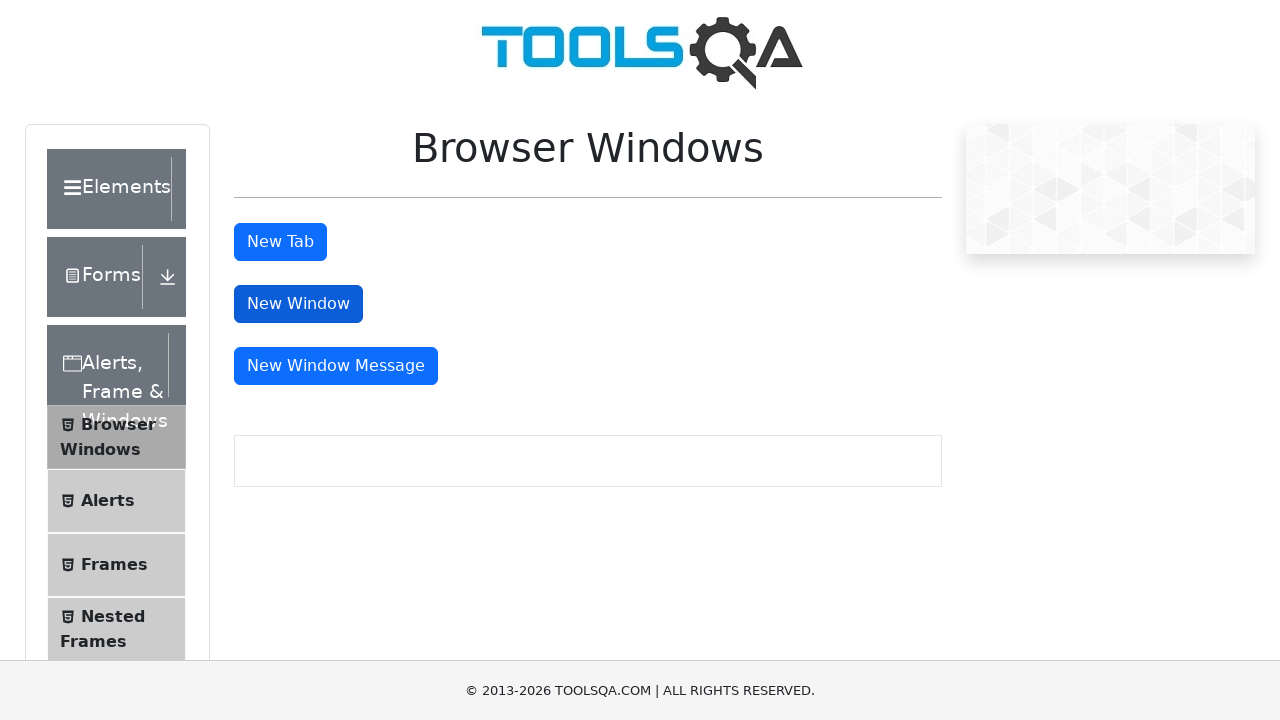

Clicked window button to open third new window at (298, 304) on #windowButton
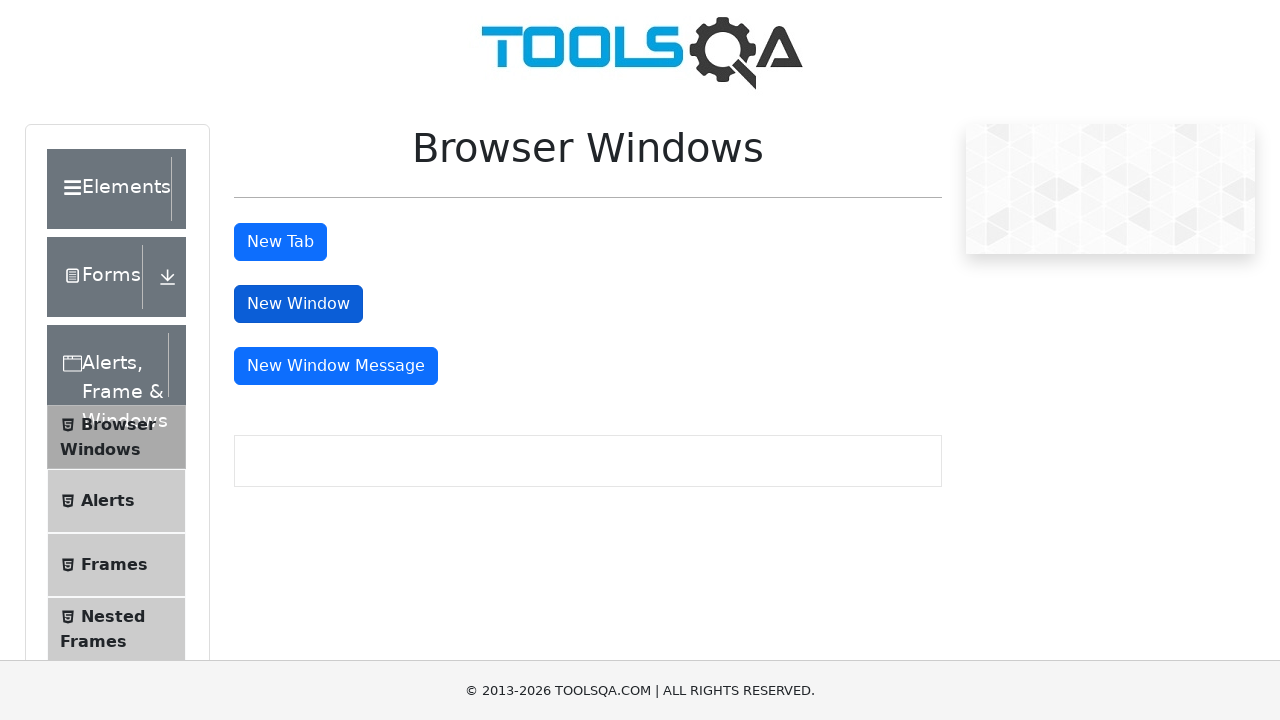

Clicked window button to open fourth new window at (298, 304) on #windowButton
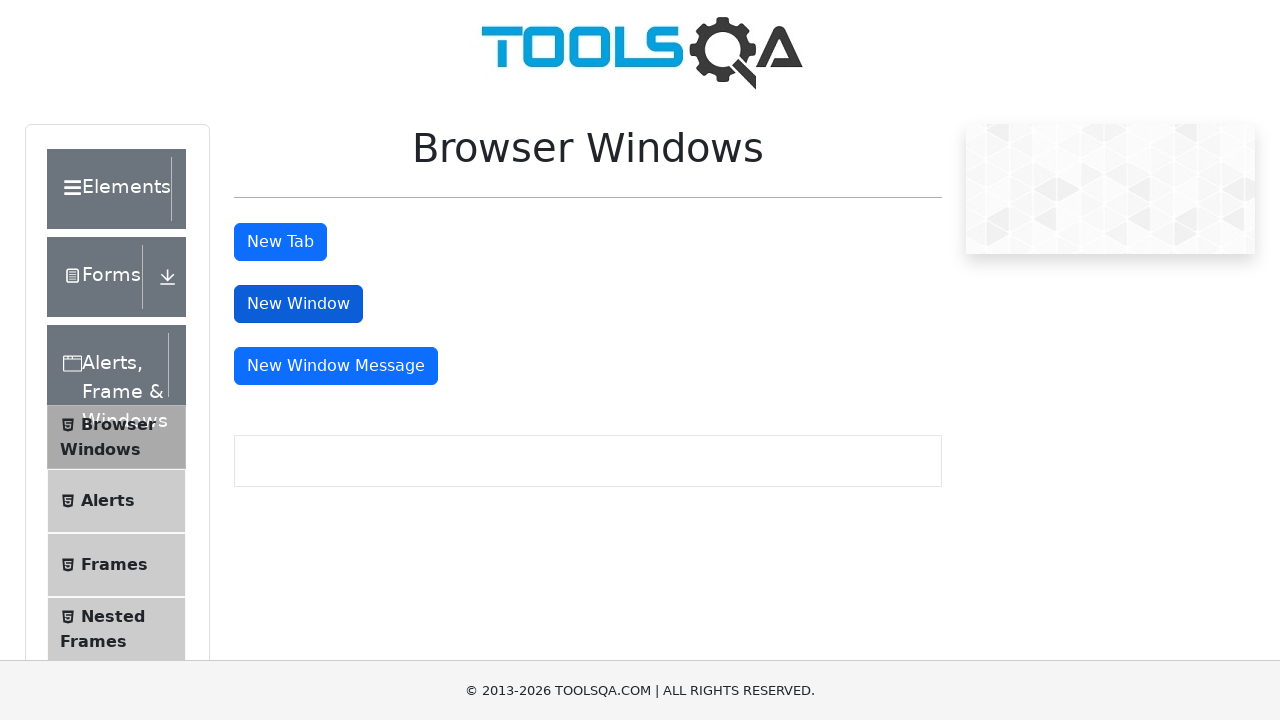

Retrieved all open pages/windows from context
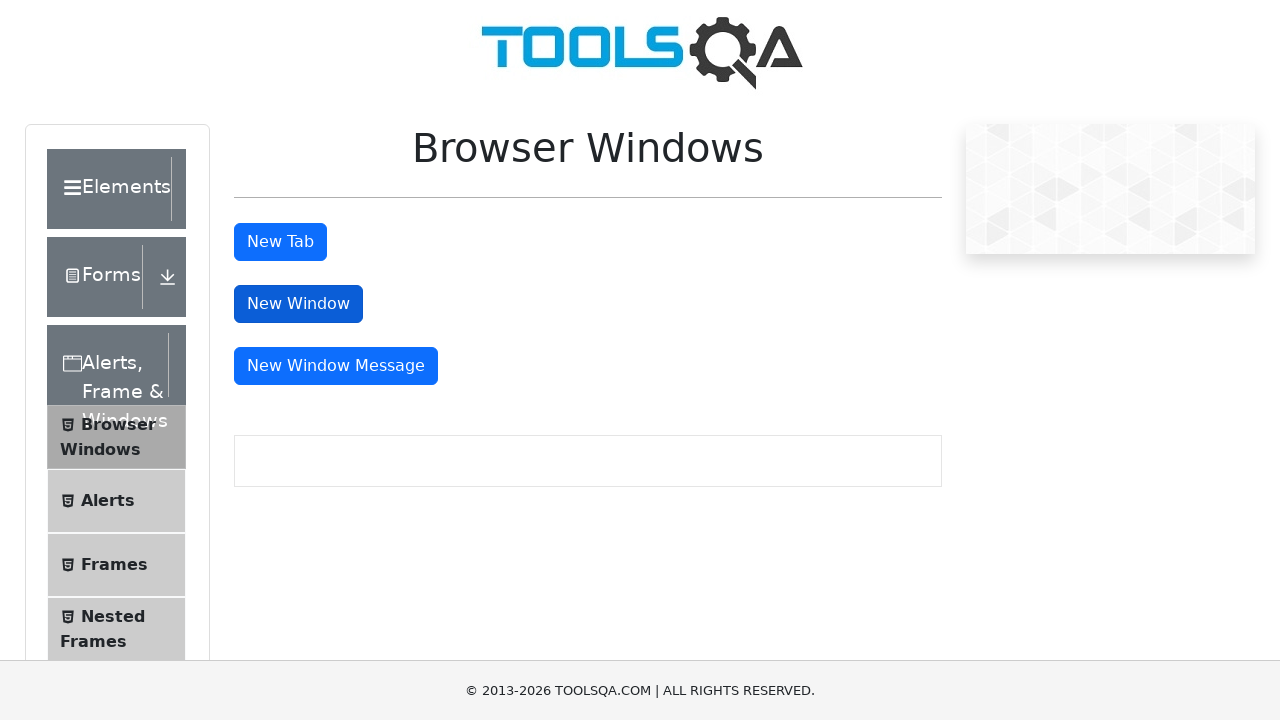

Brought child window to front
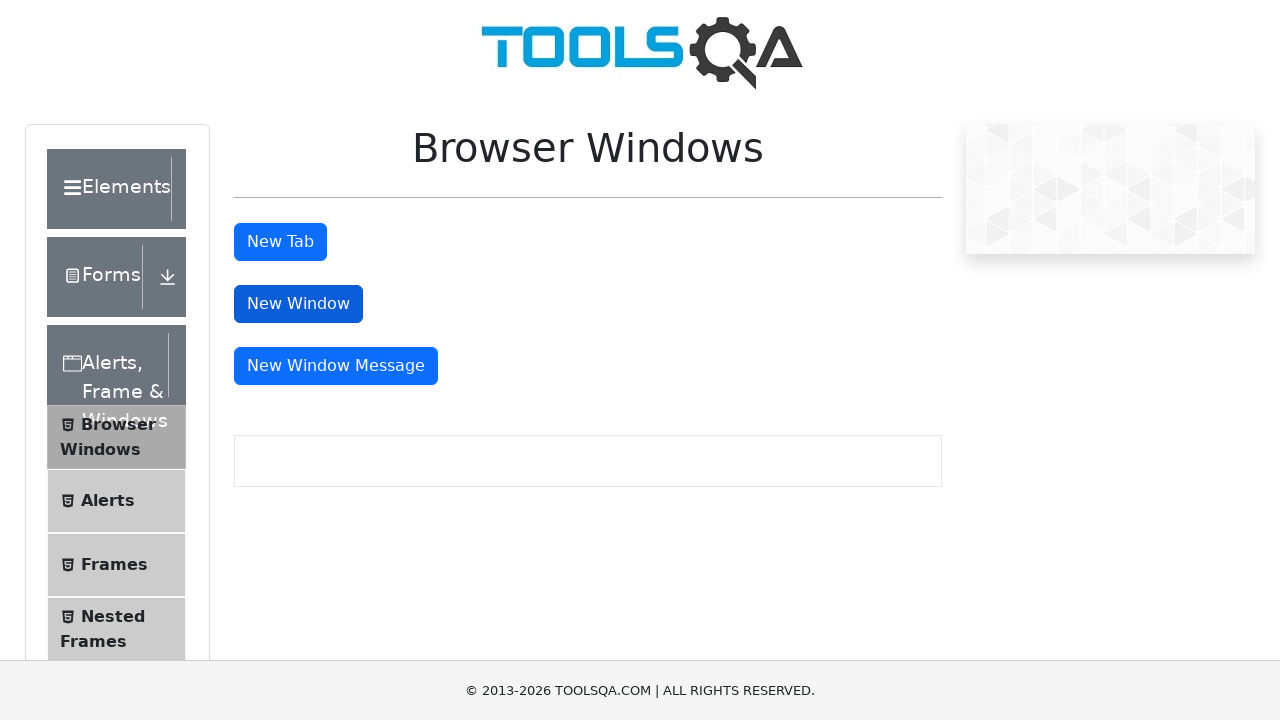

Waited for h1 element to load in child window
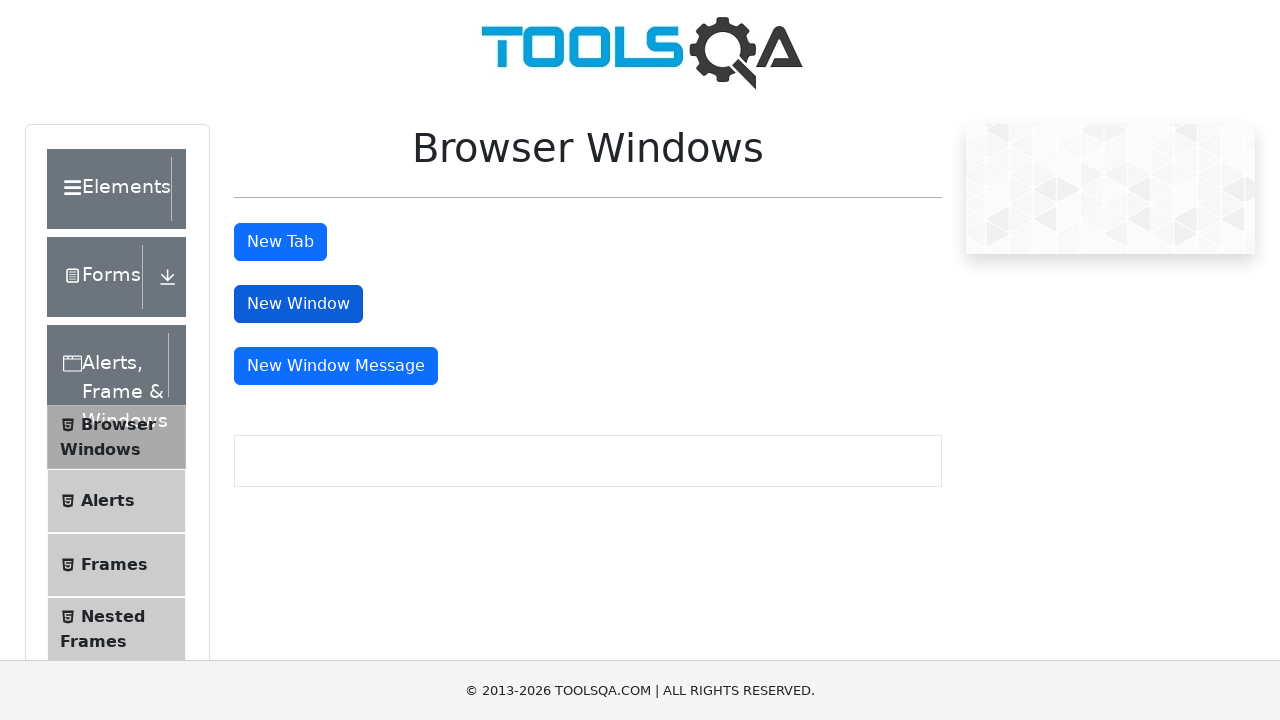

Extracted h1 text content: 'This is a sample page'
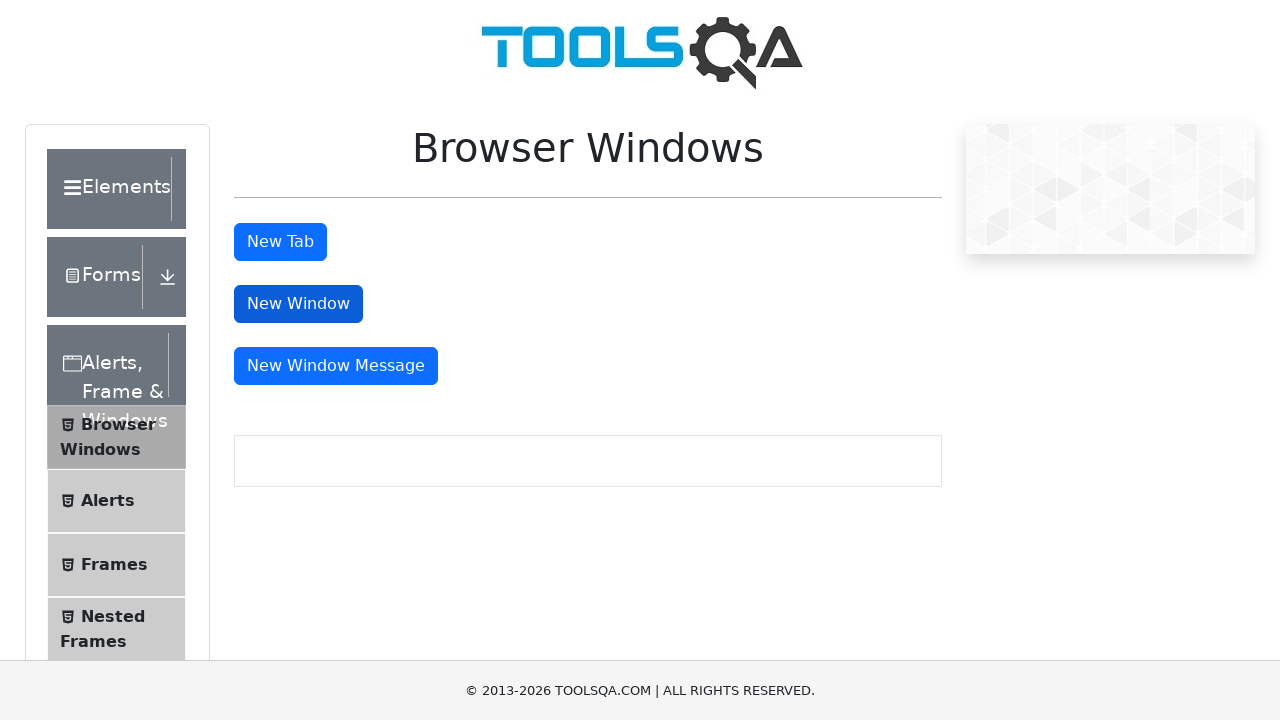

Closed child window
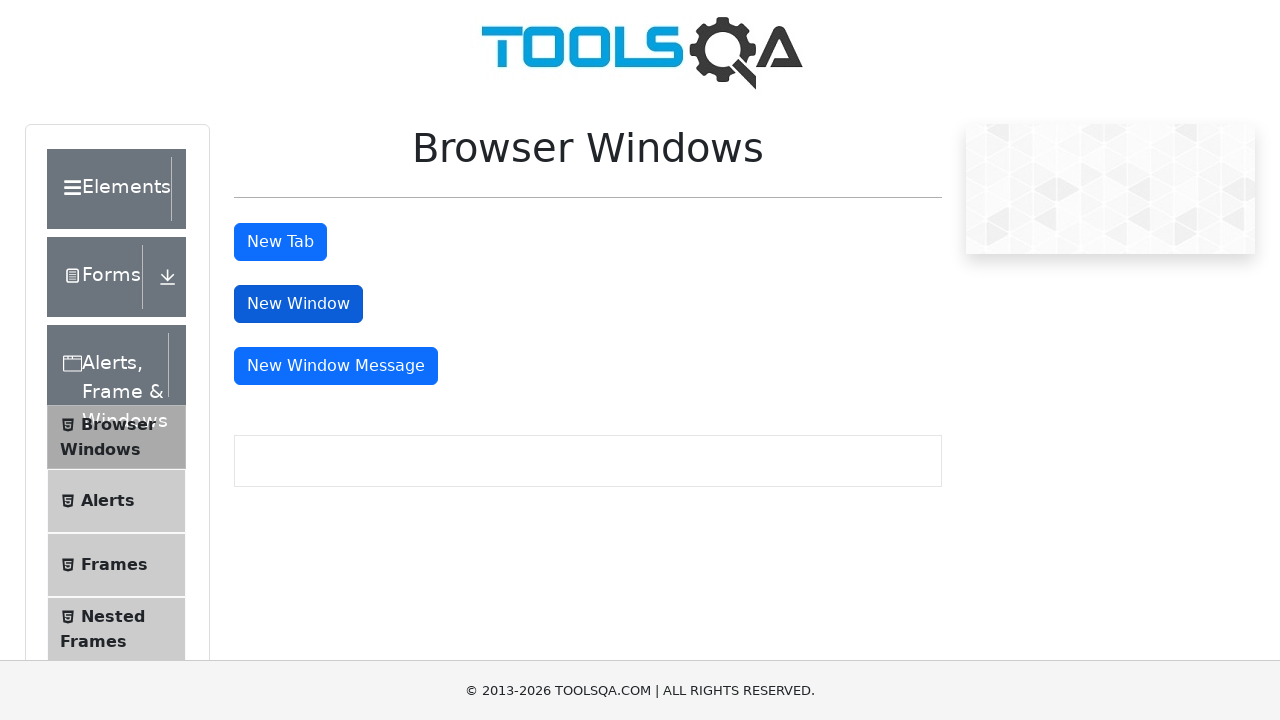

Brought child window to front
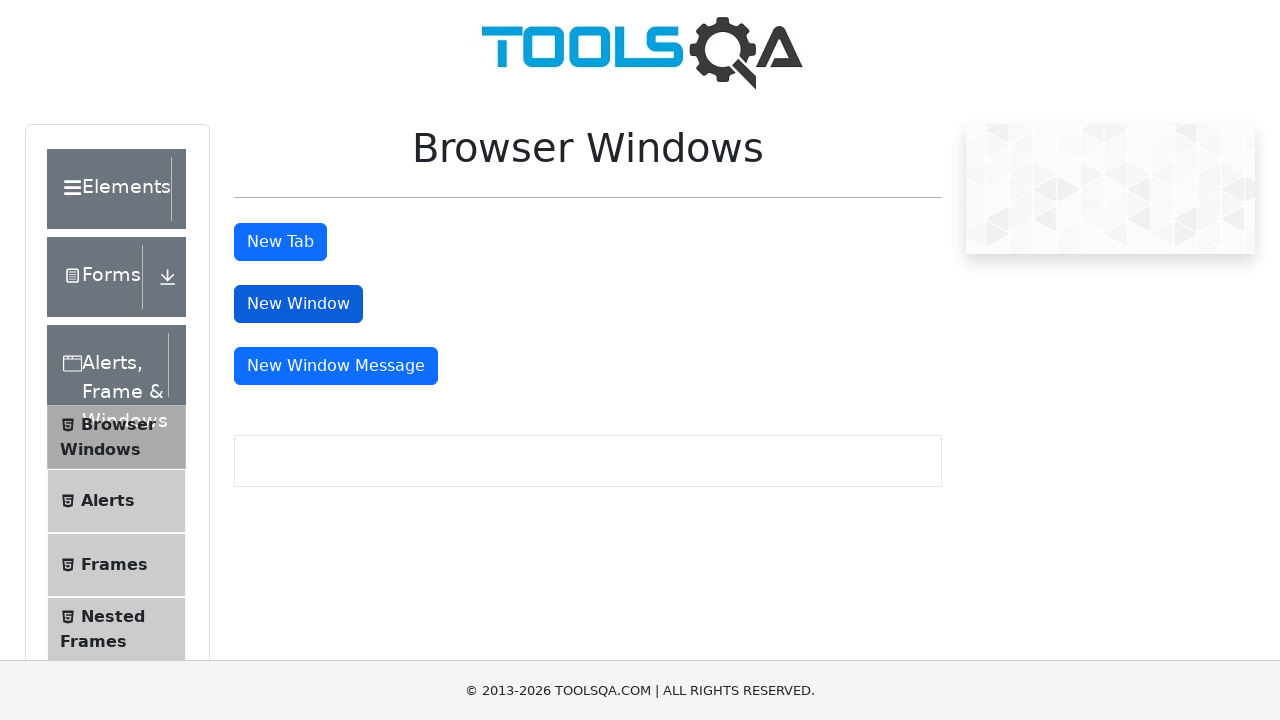

Waited for h1 element to load in child window
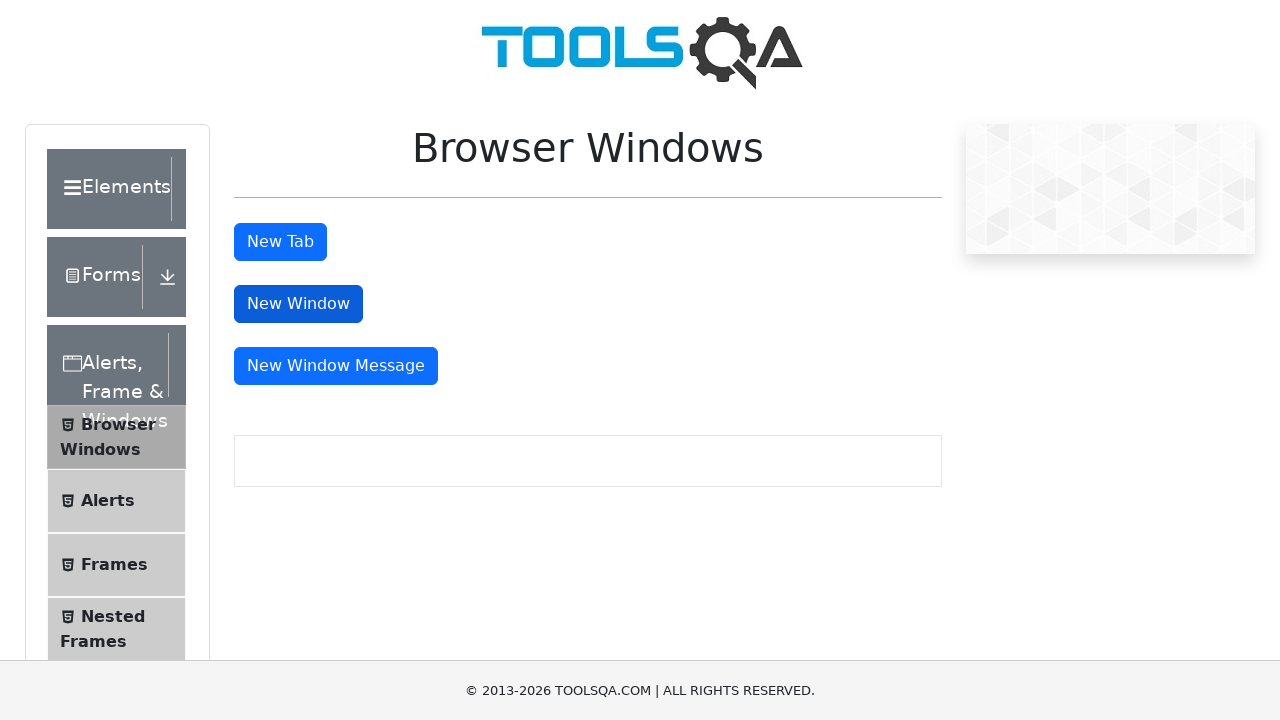

Extracted h1 text content: 'This is a sample page'
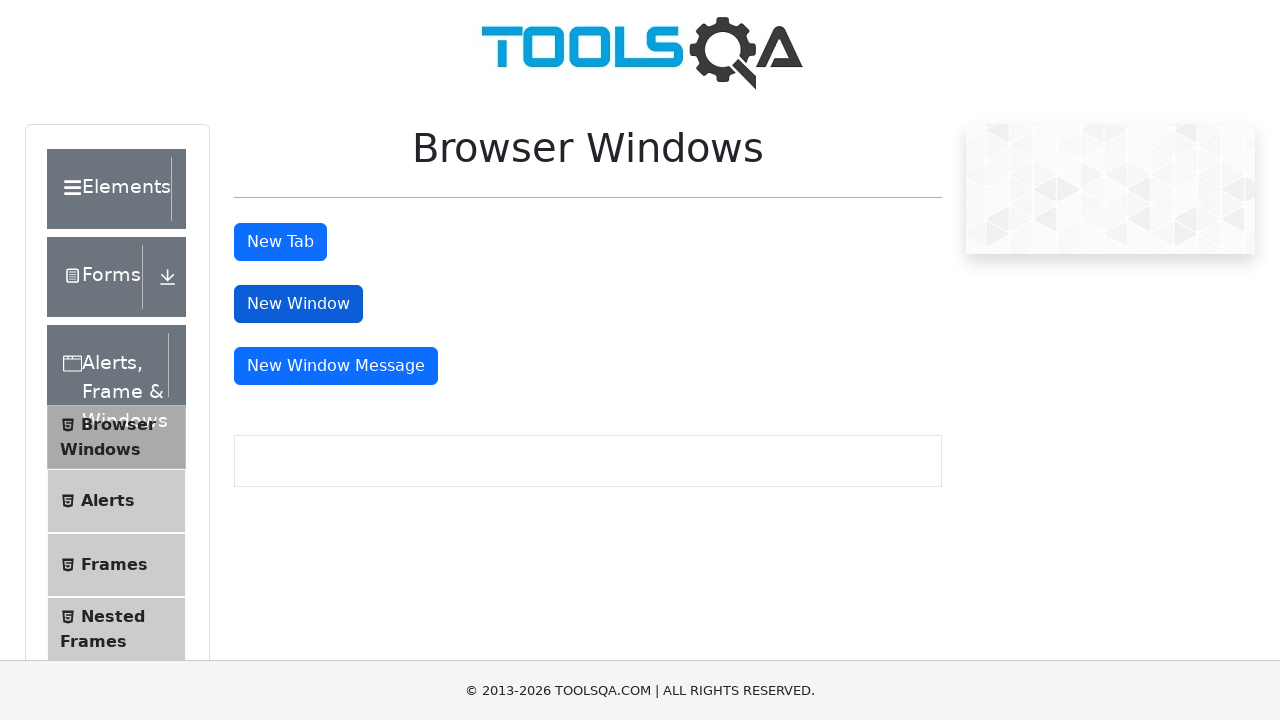

Closed child window
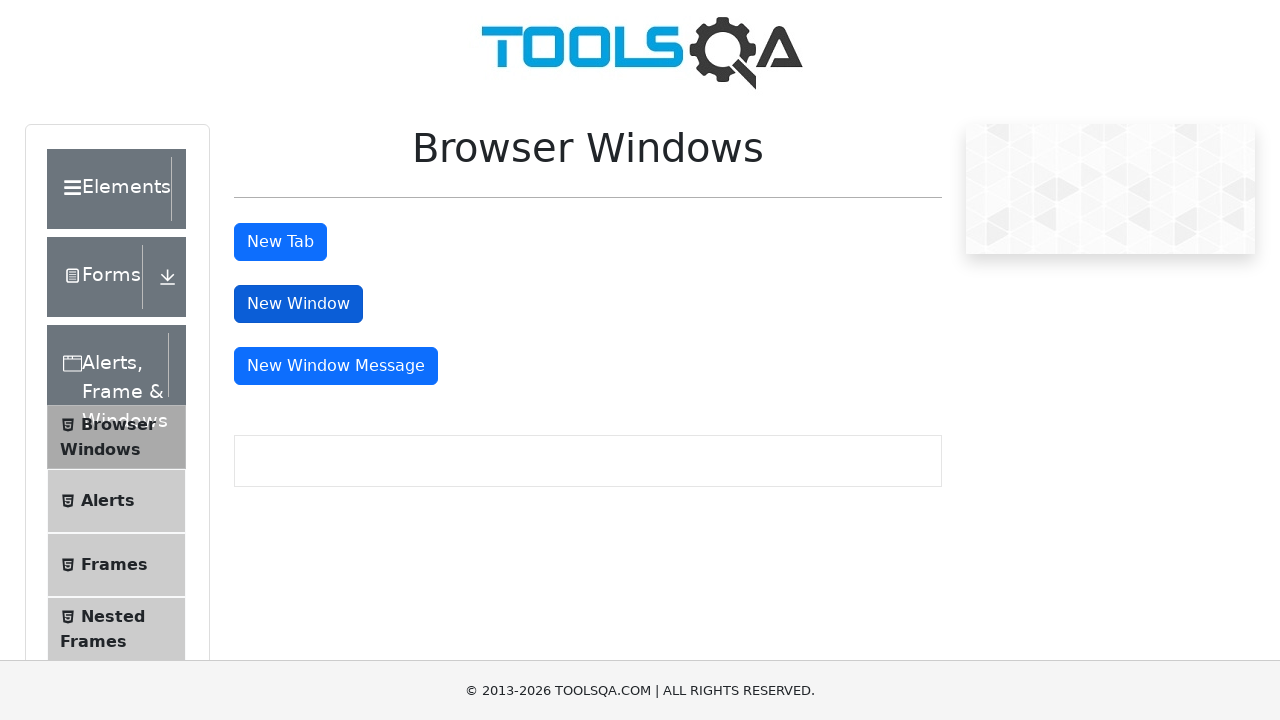

Brought child window to front
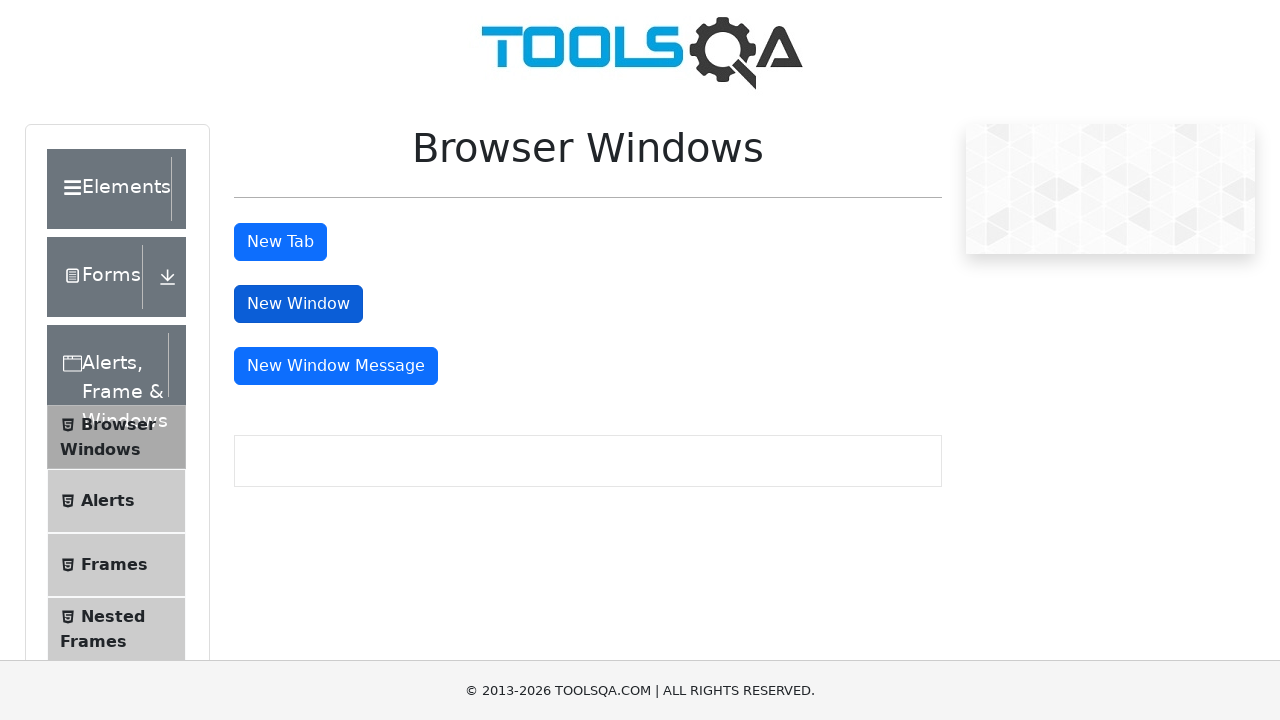

Waited for h1 element to load in child window
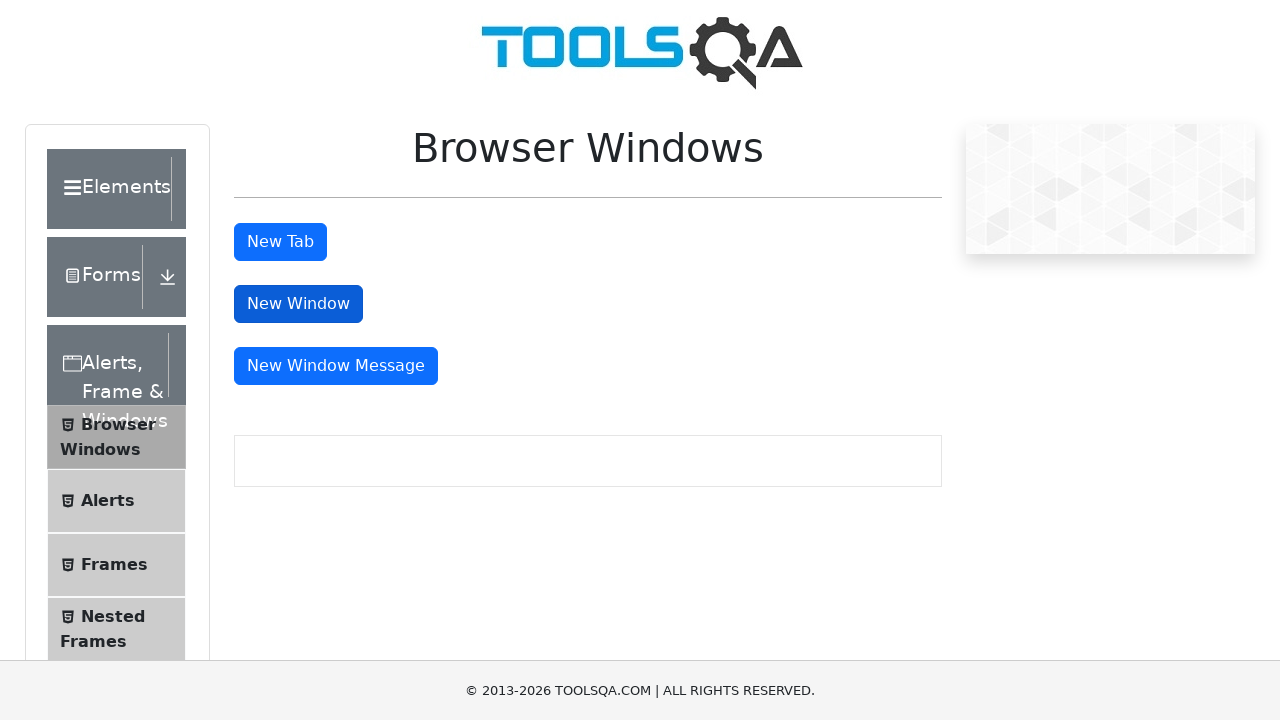

Extracted h1 text content: 'This is a sample page'
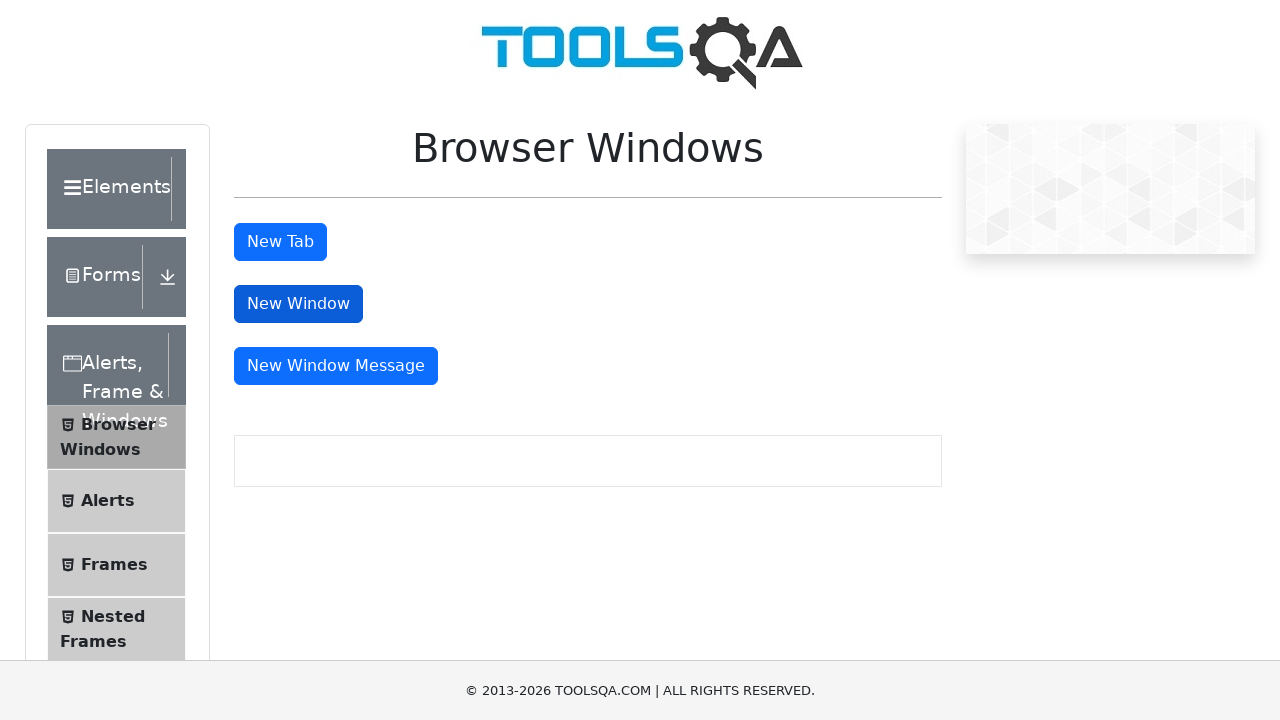

Closed child window
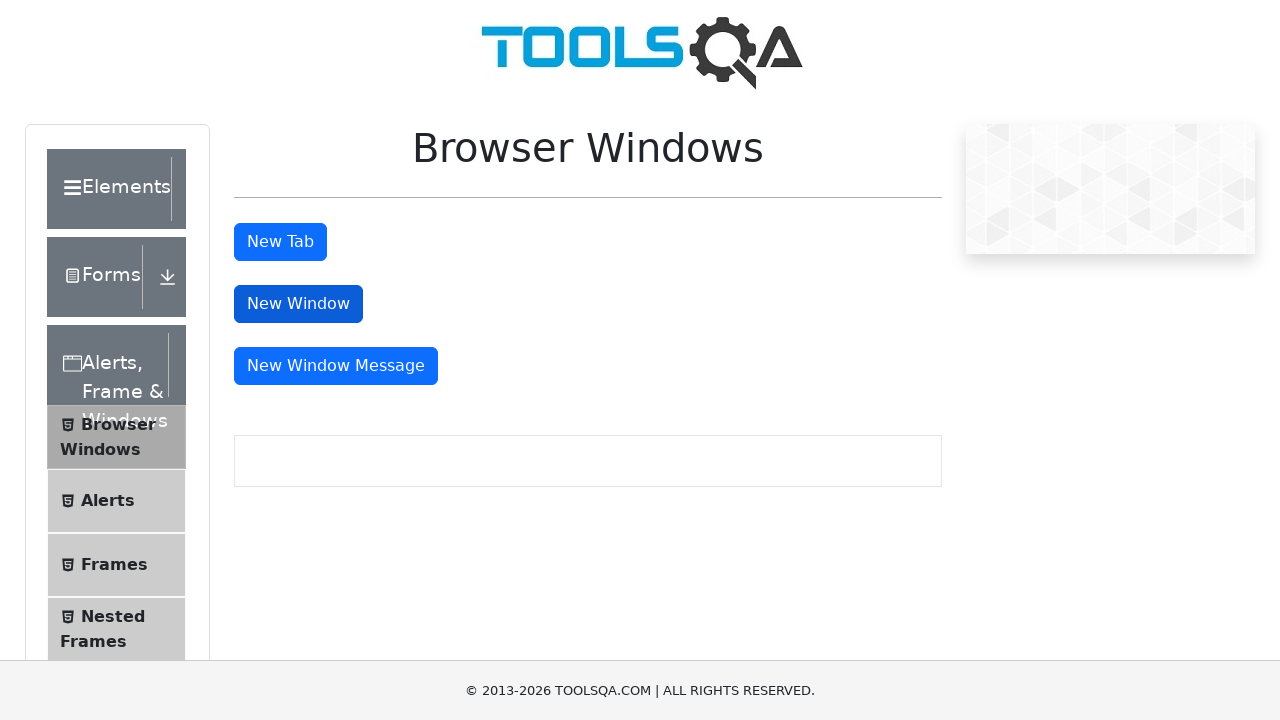

Brought child window to front
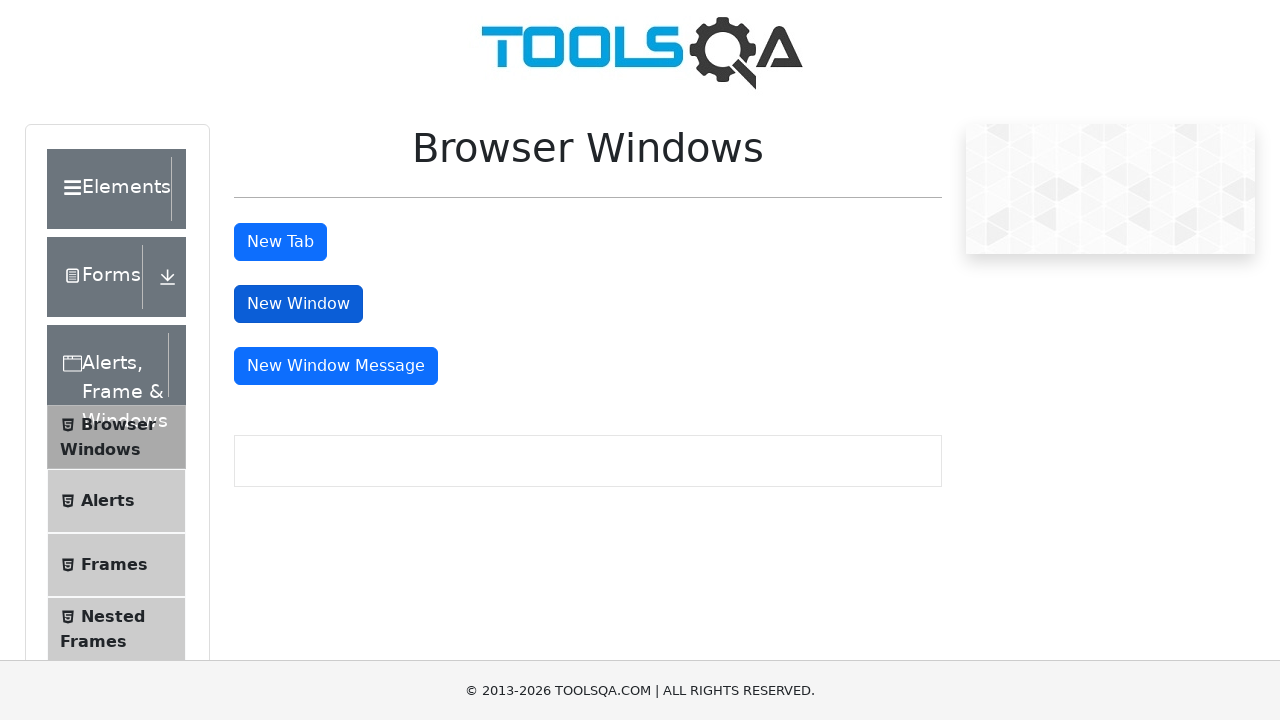

Waited for h1 element to load in child window
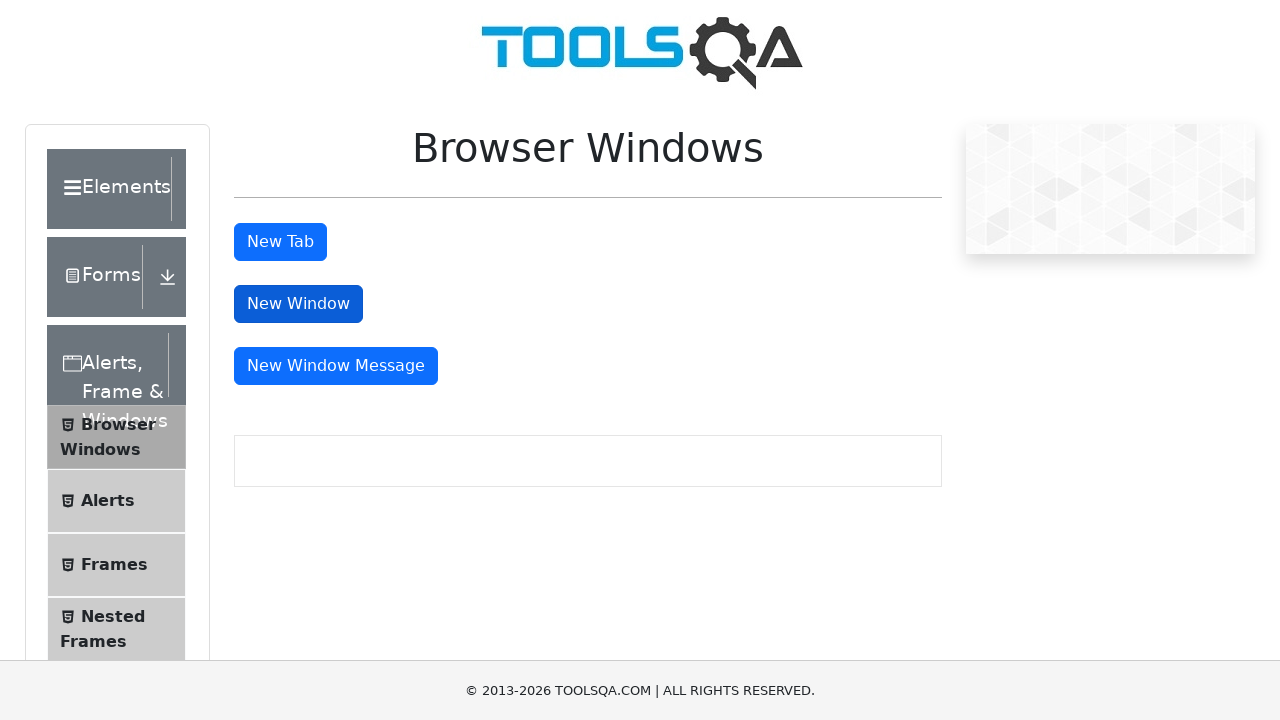

Extracted h1 text content: 'This is a sample page'
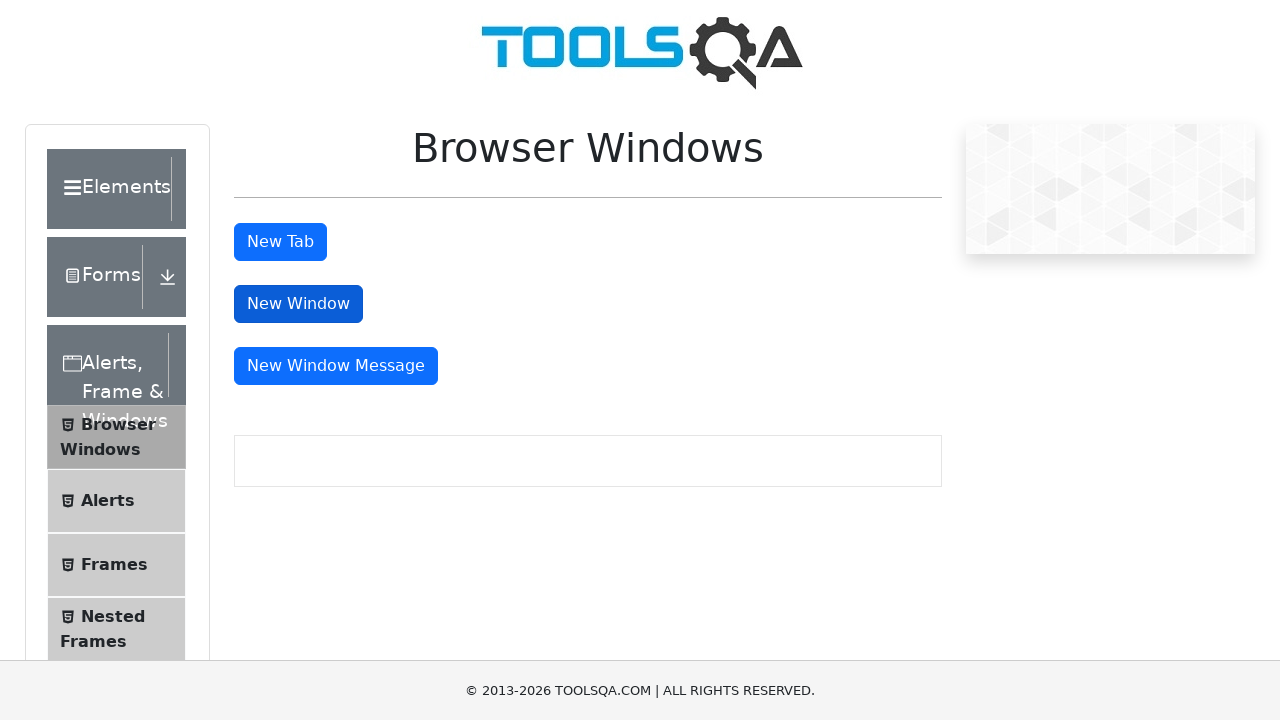

Closed child window
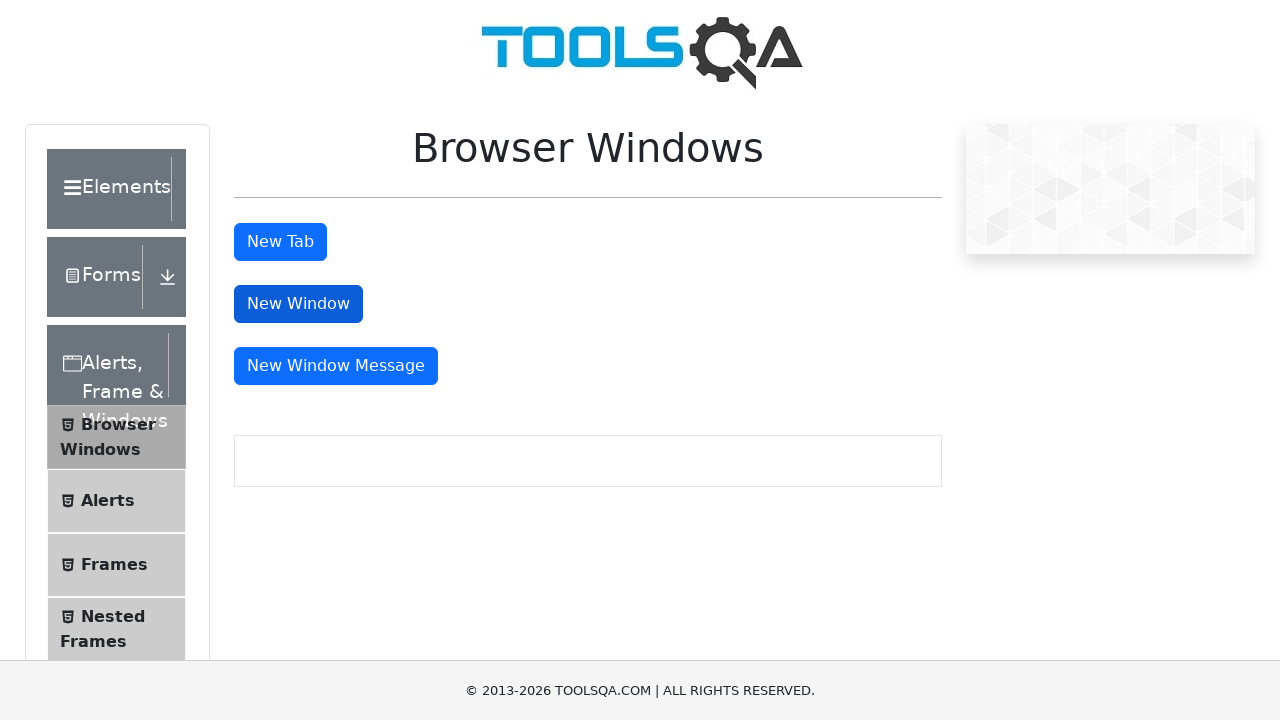

Brought main page window back to front
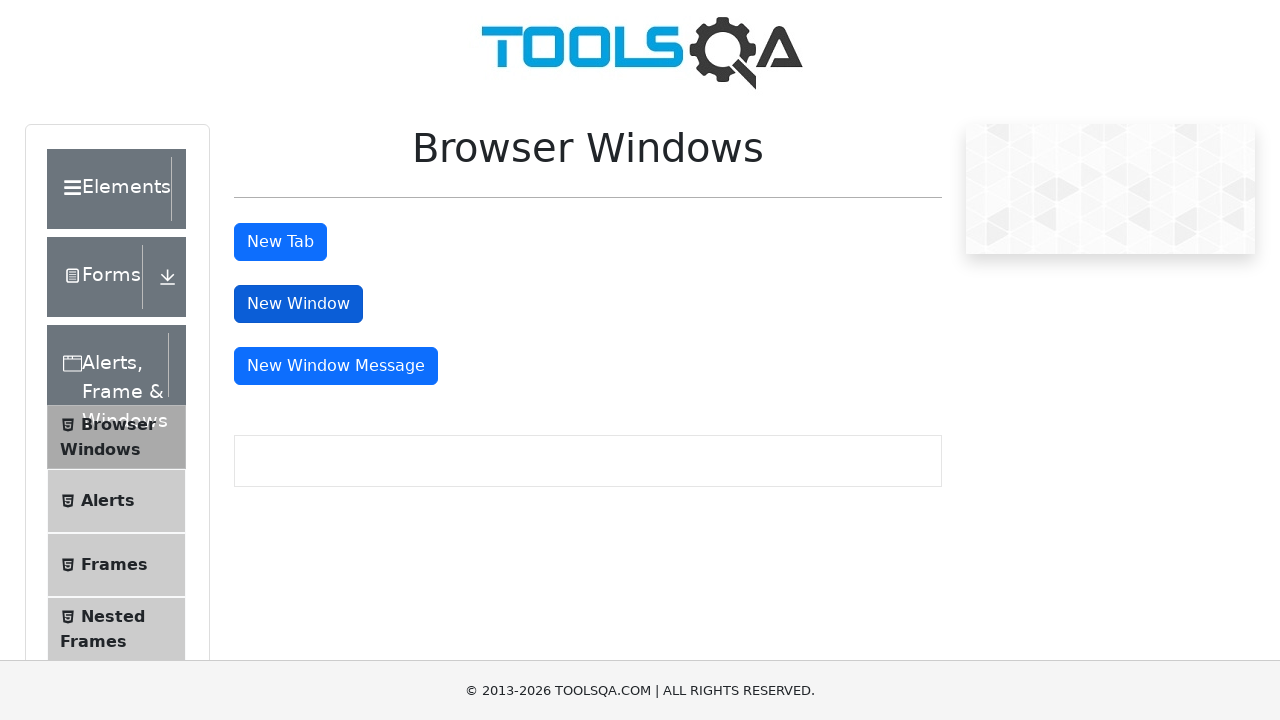

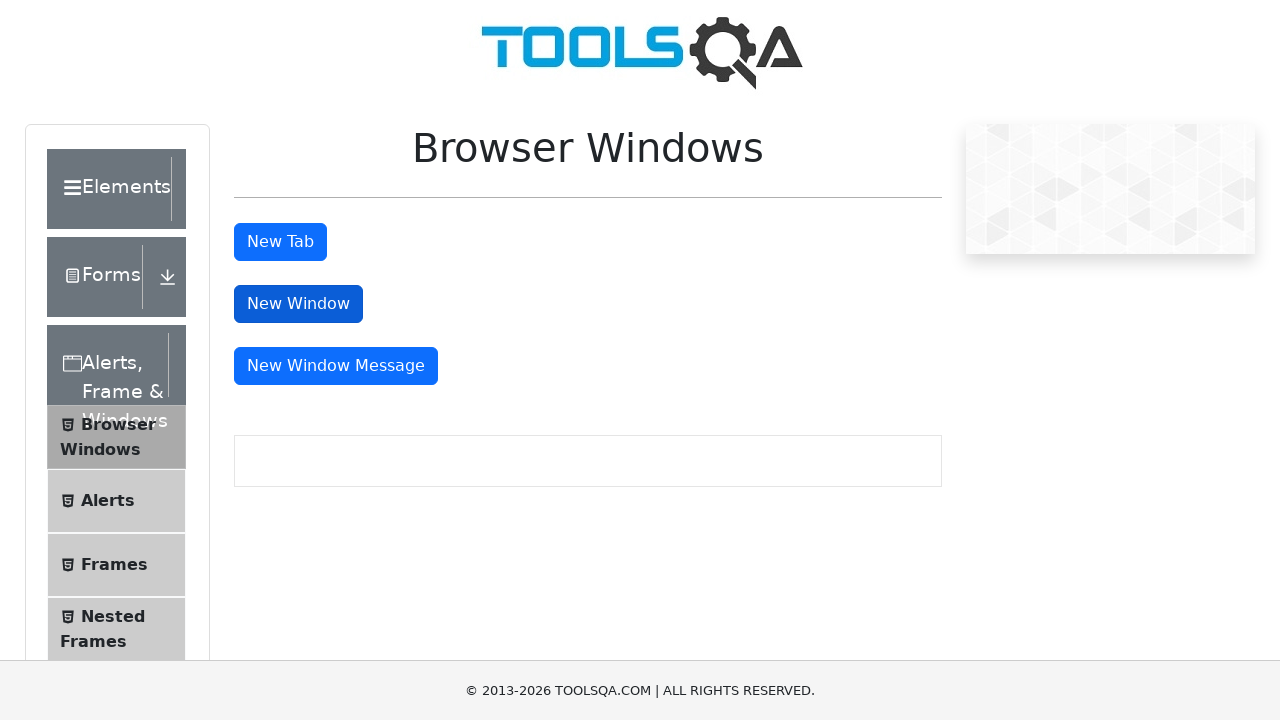